Tests form interaction on Selenium's demo page by filling a text field and submitting the form

Starting URL: https://www.selenium.dev/selenium/web/web-form.html

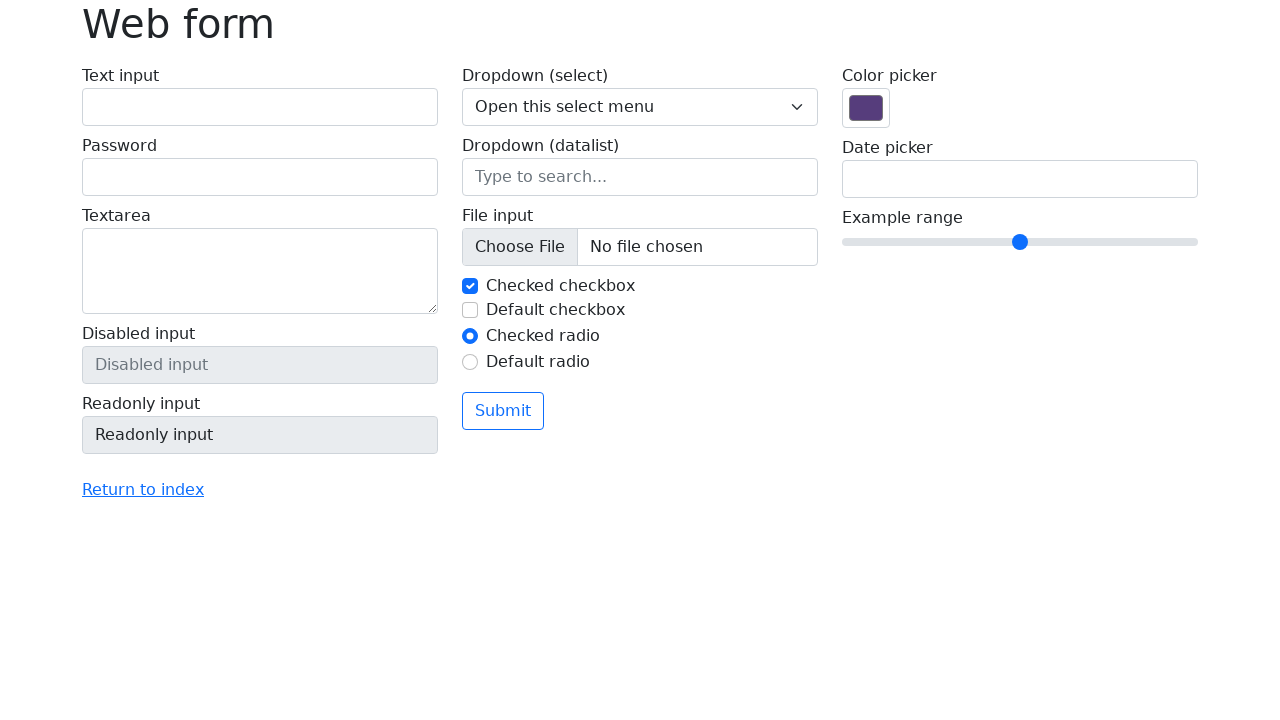

Filled text field with 'Selenium' on input[name='my-text']
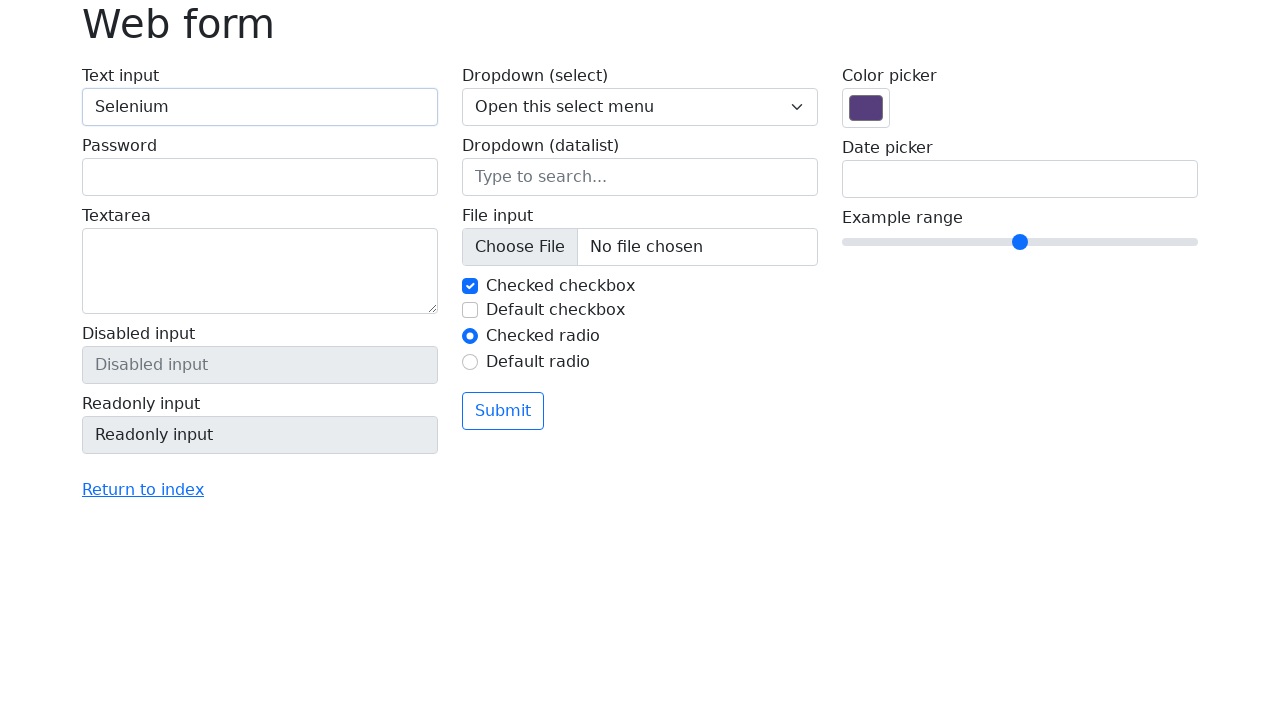

Clicked submit button to submit the form at (503, 411) on button
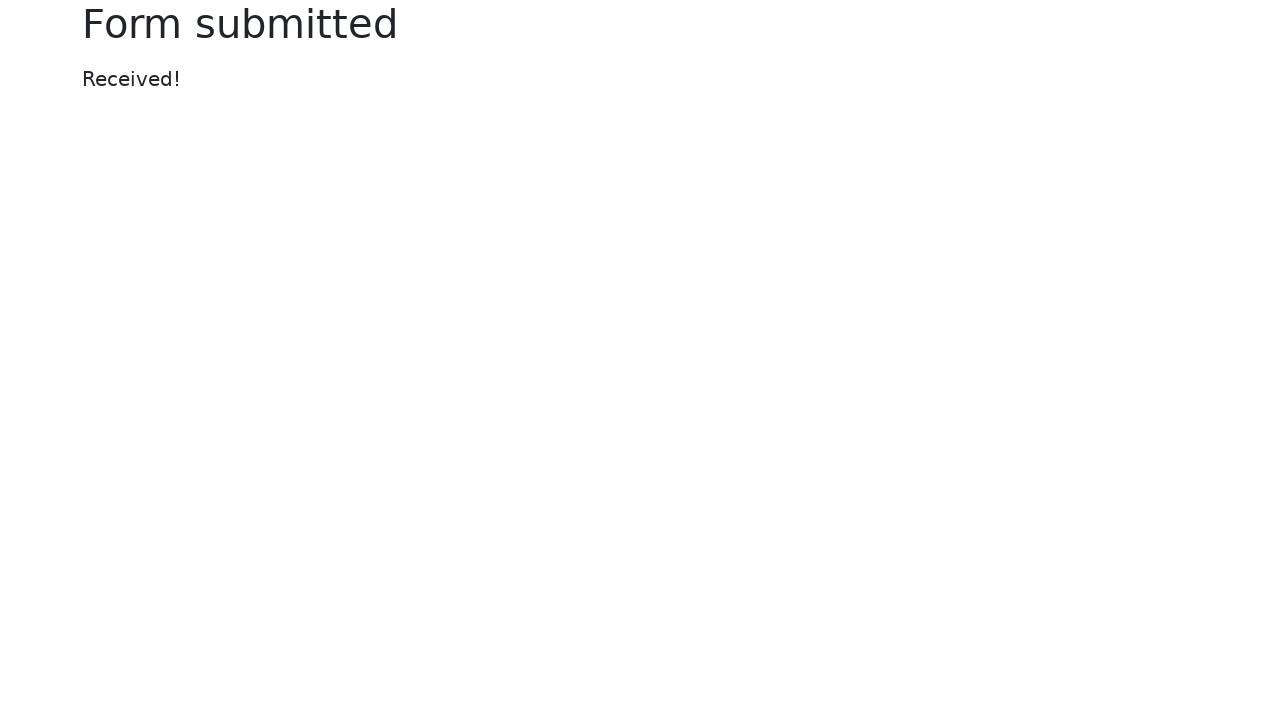

Form submission message appeared
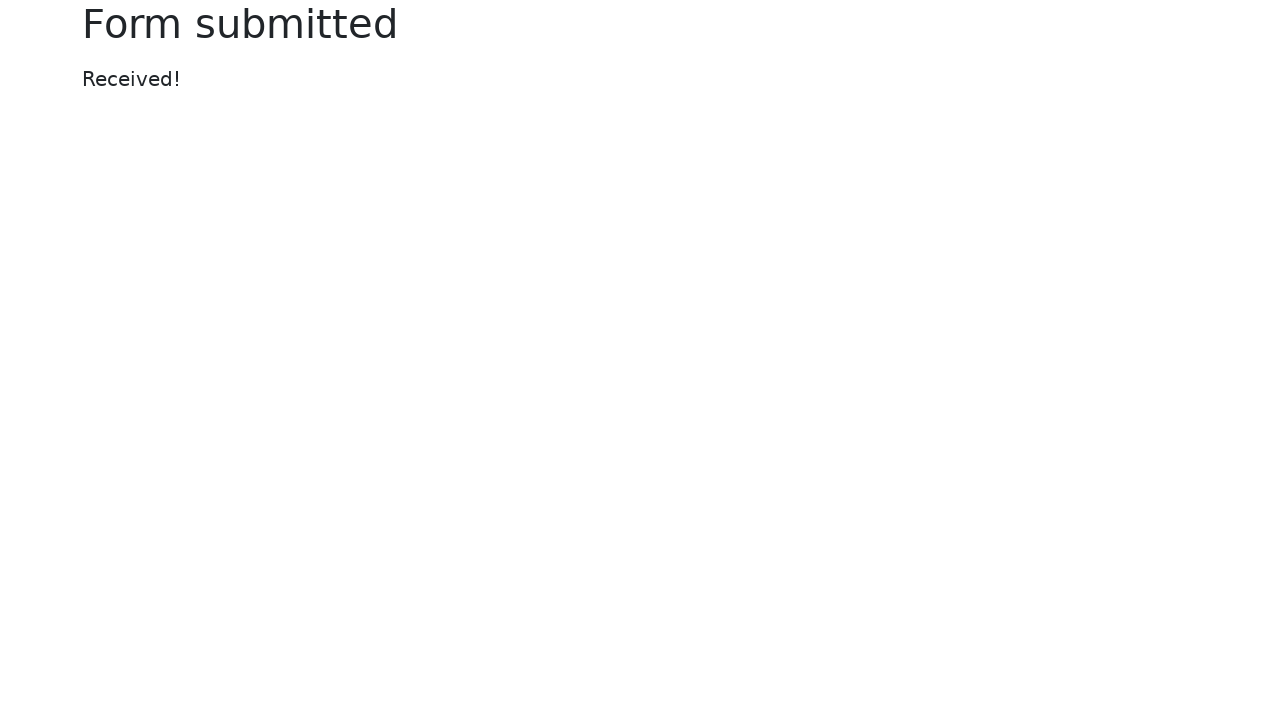

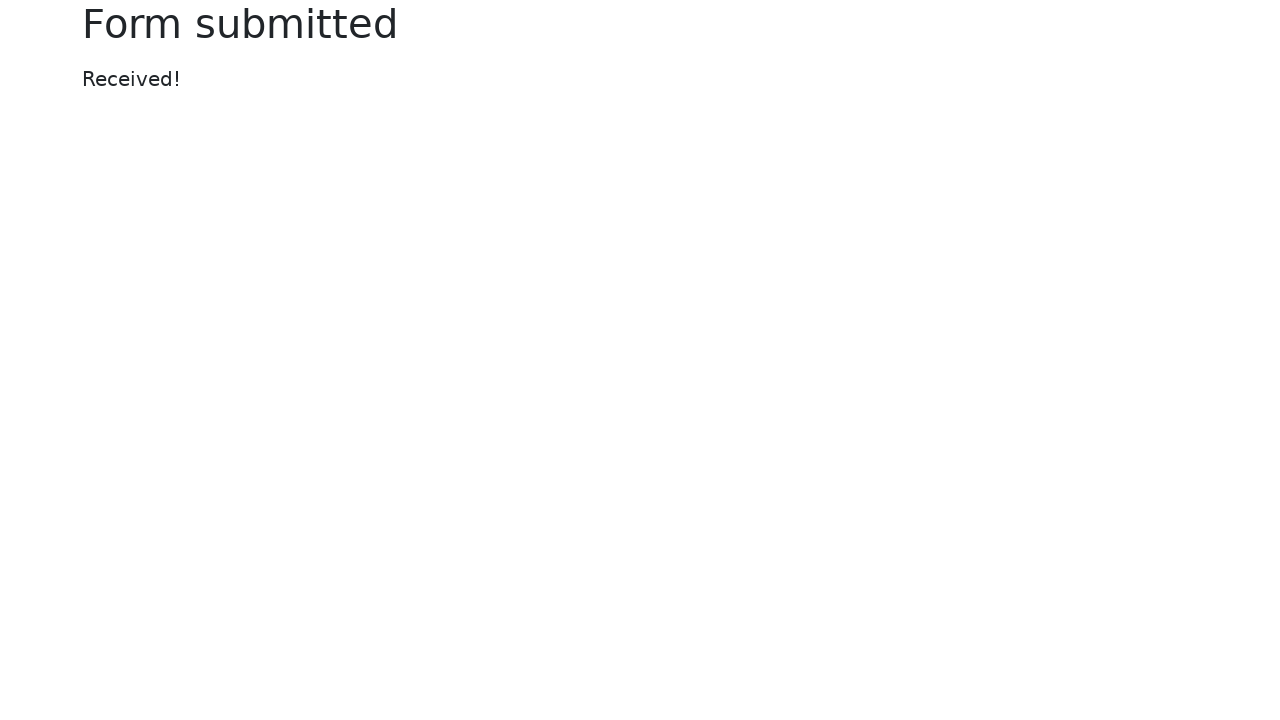